Tests a text box form by filling in full name, email, current address, and permanent address fields, then submitting the form.

Starting URL: https://demoqa.com/text-box

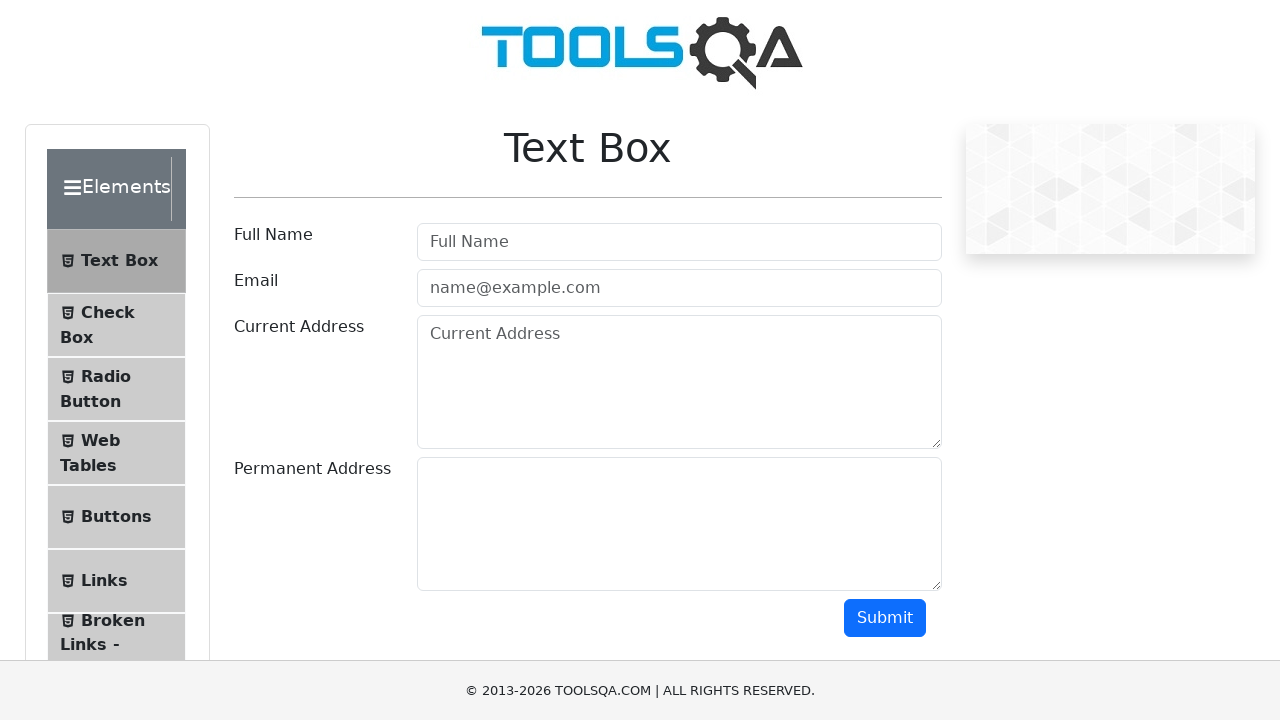

Filled full name field with 'John Doe' on #userName
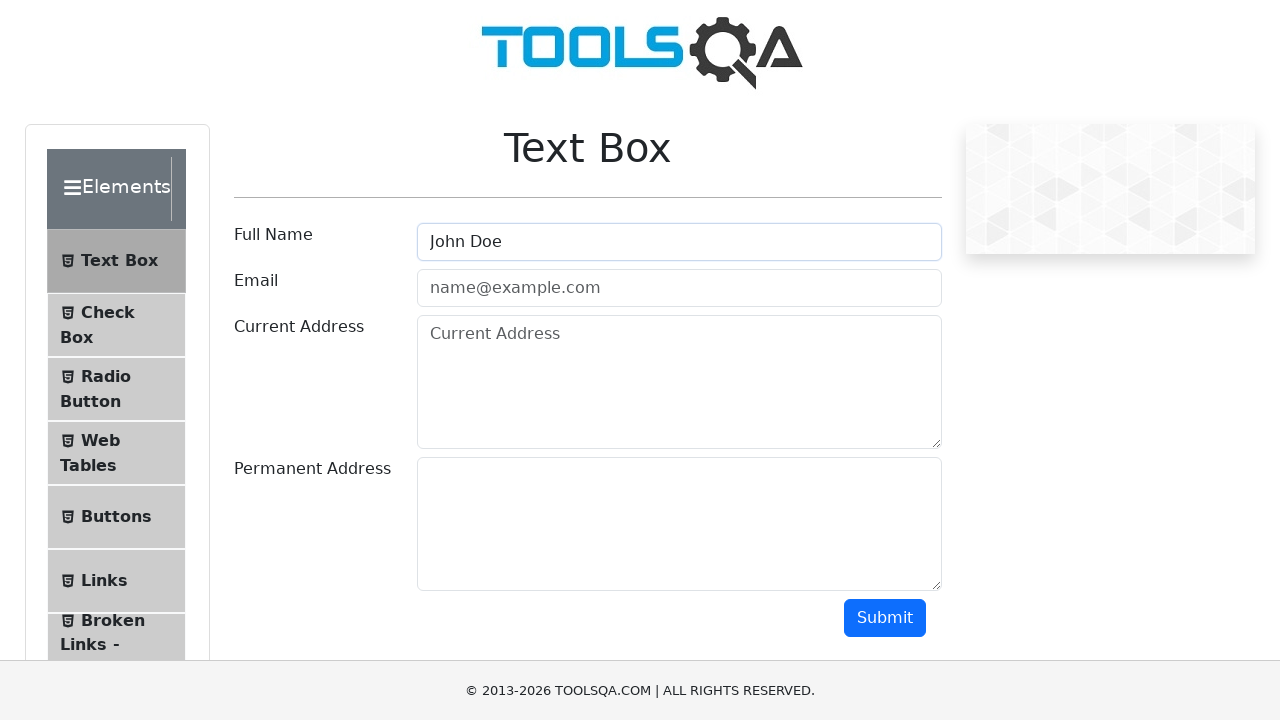

Filled email field with 'john@gmail.com' on #userEmail
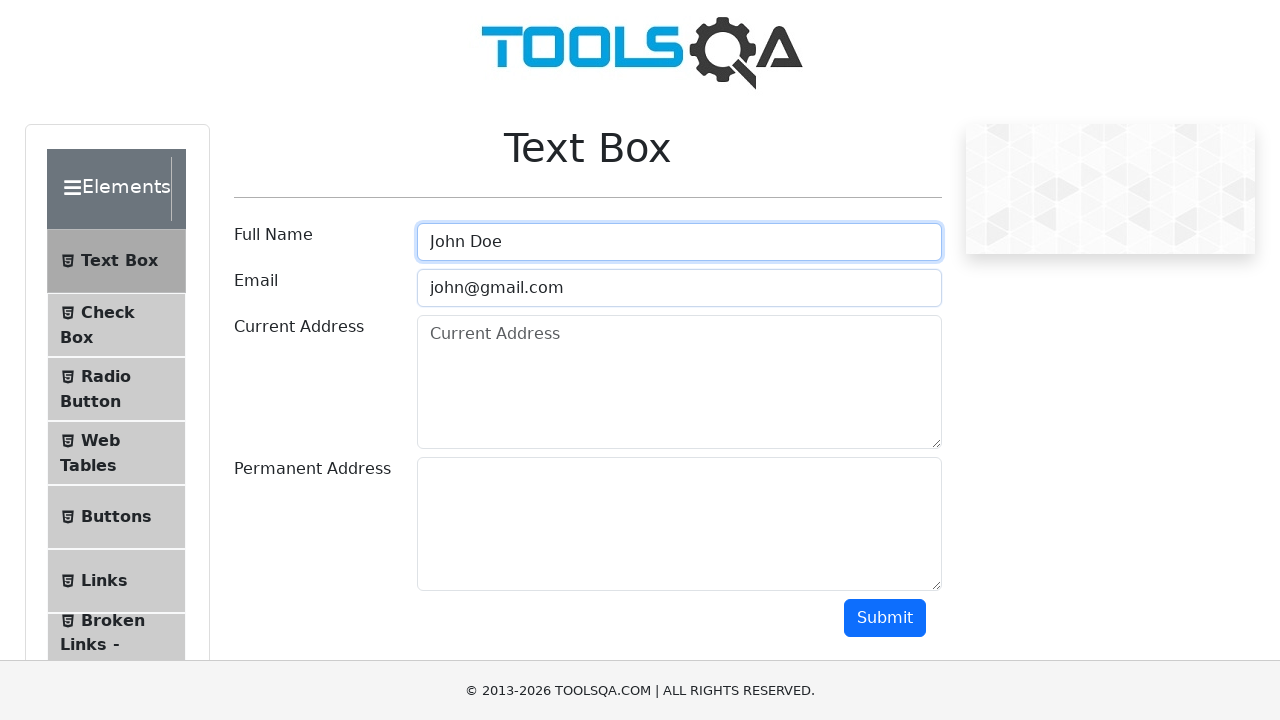

Filled current address field with 'Bishkek123' on #currentAddress
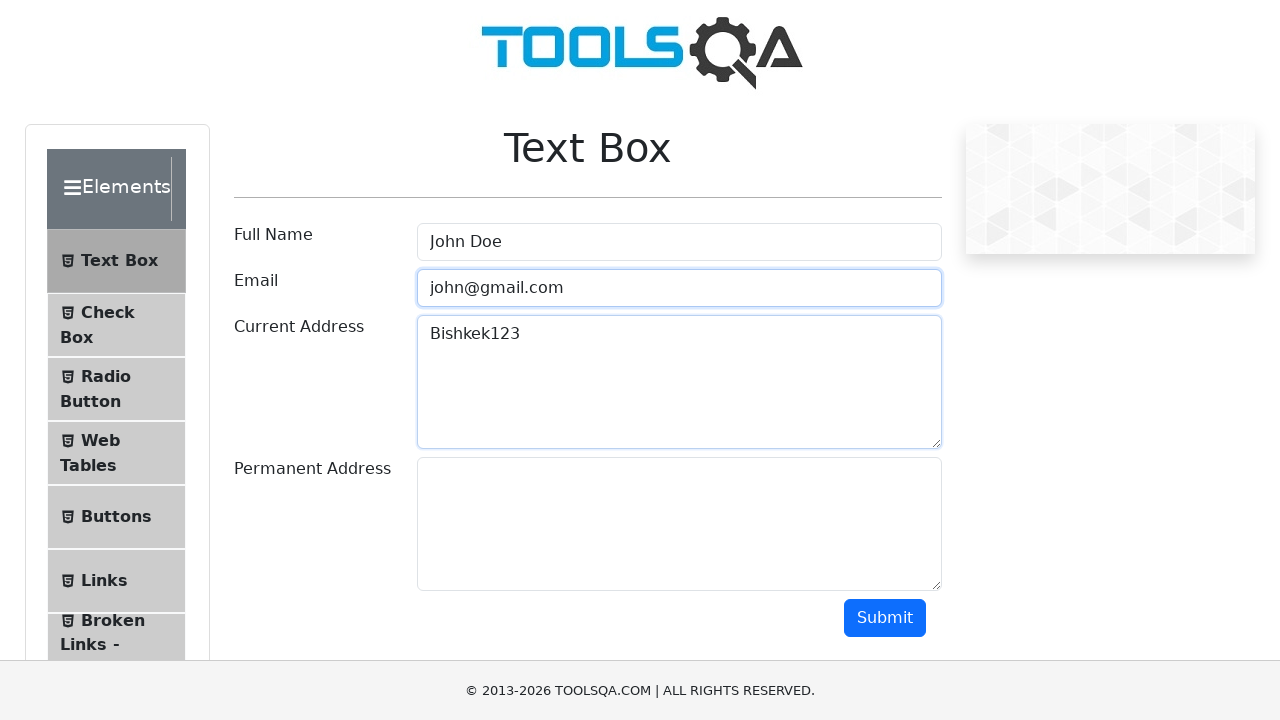

Filled permanent address field with 'WallStreet123' on #permanentAddress
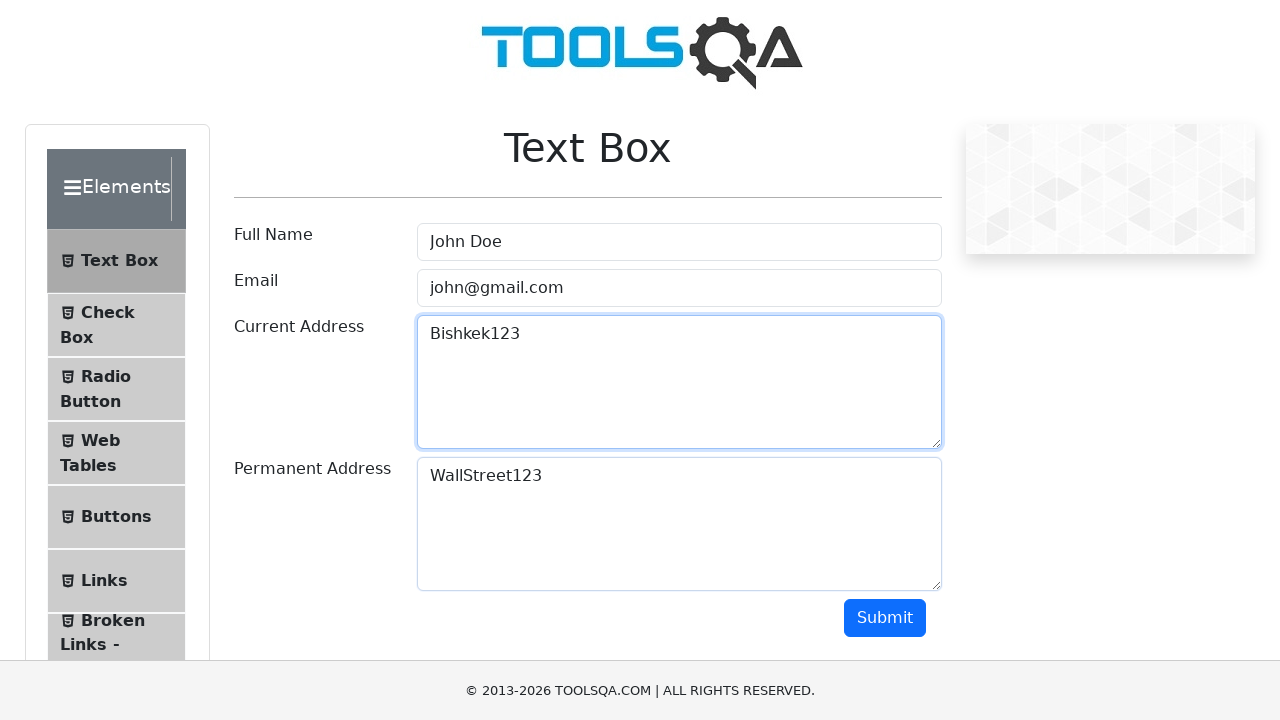

Scrolled submit button into view
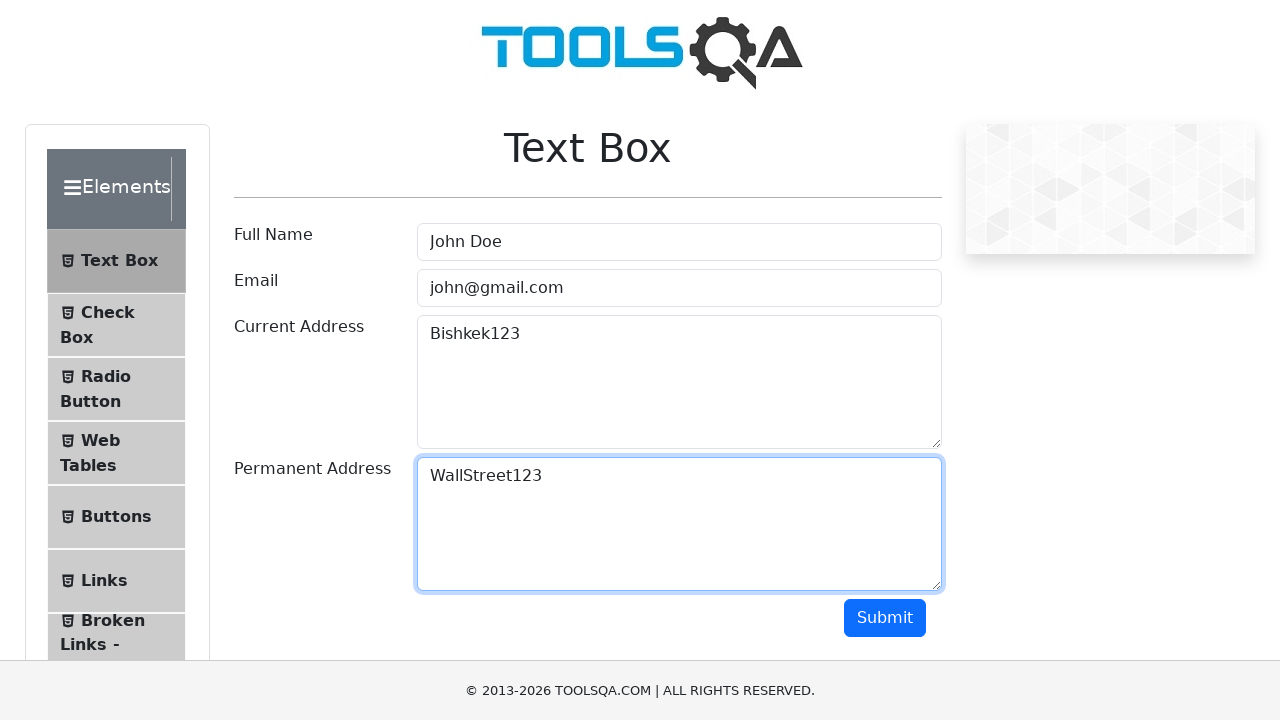

Clicked submit button to submit the form at (885, 618) on #submit
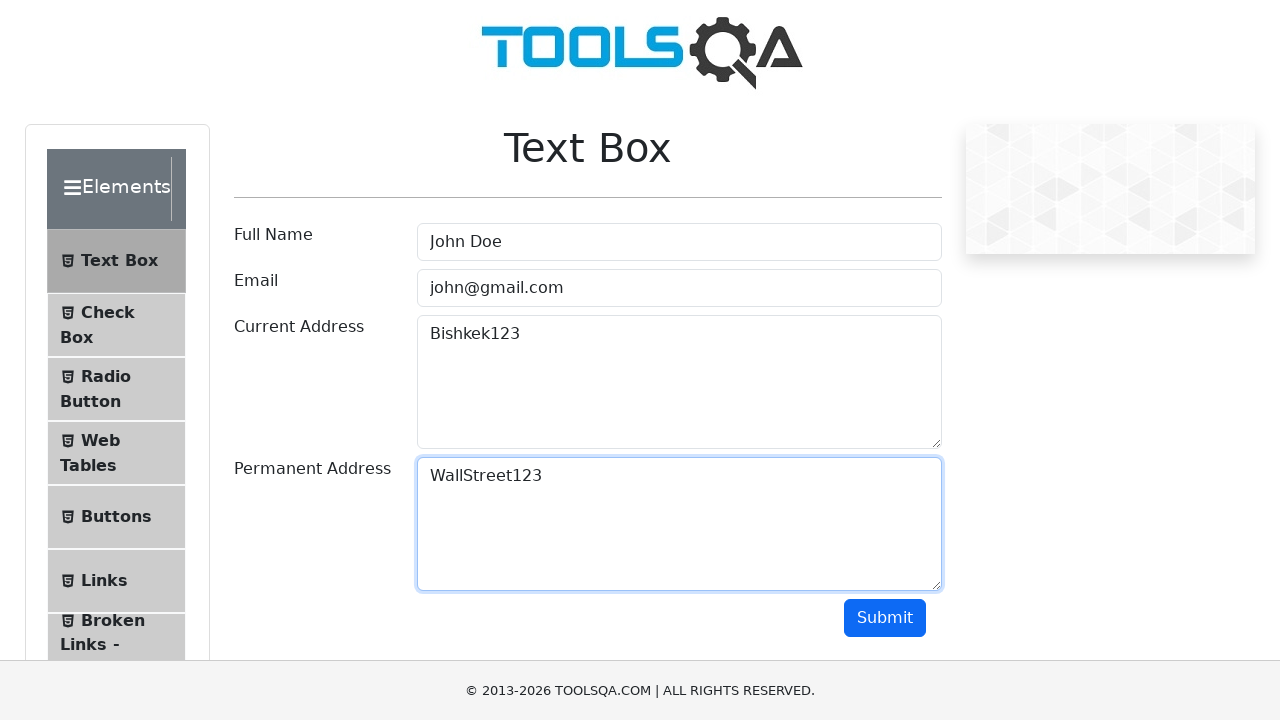

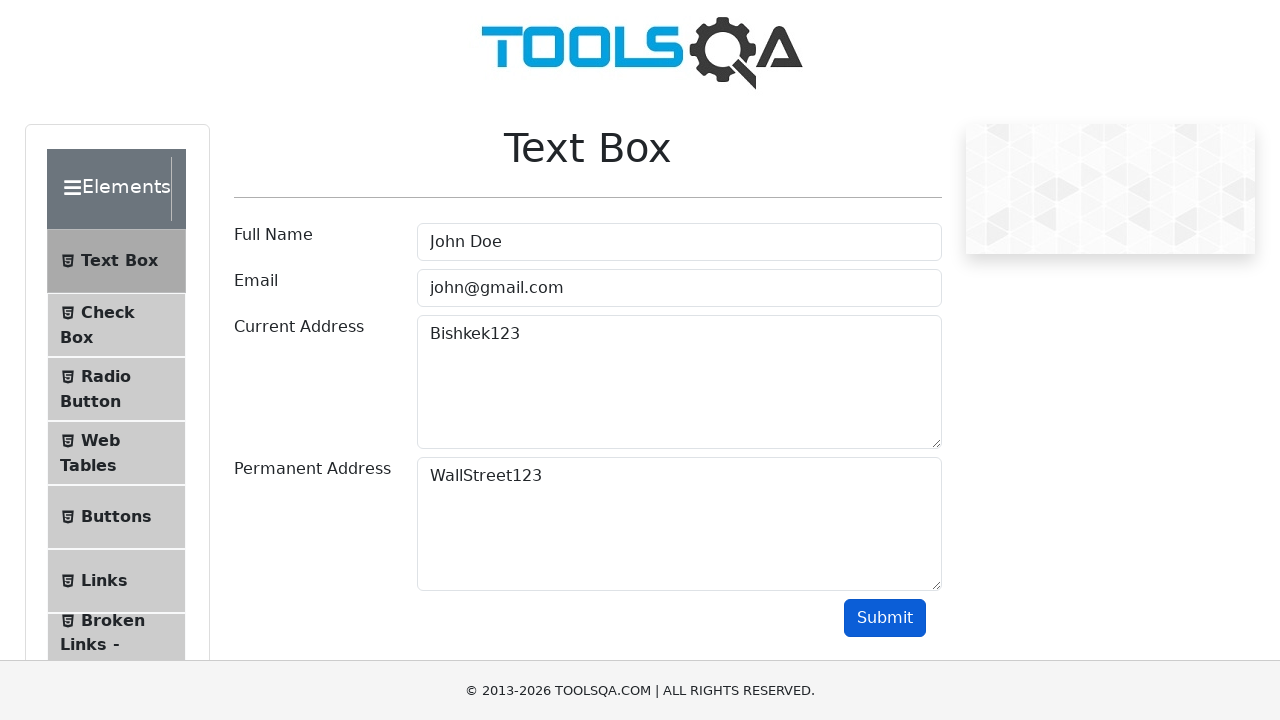